Tests link navigation functionality by opening all links in a footer column in new tabs and switching between them to verify they load correctly

Starting URL: https://rahulshettyacademy.com/AutomationPractice/

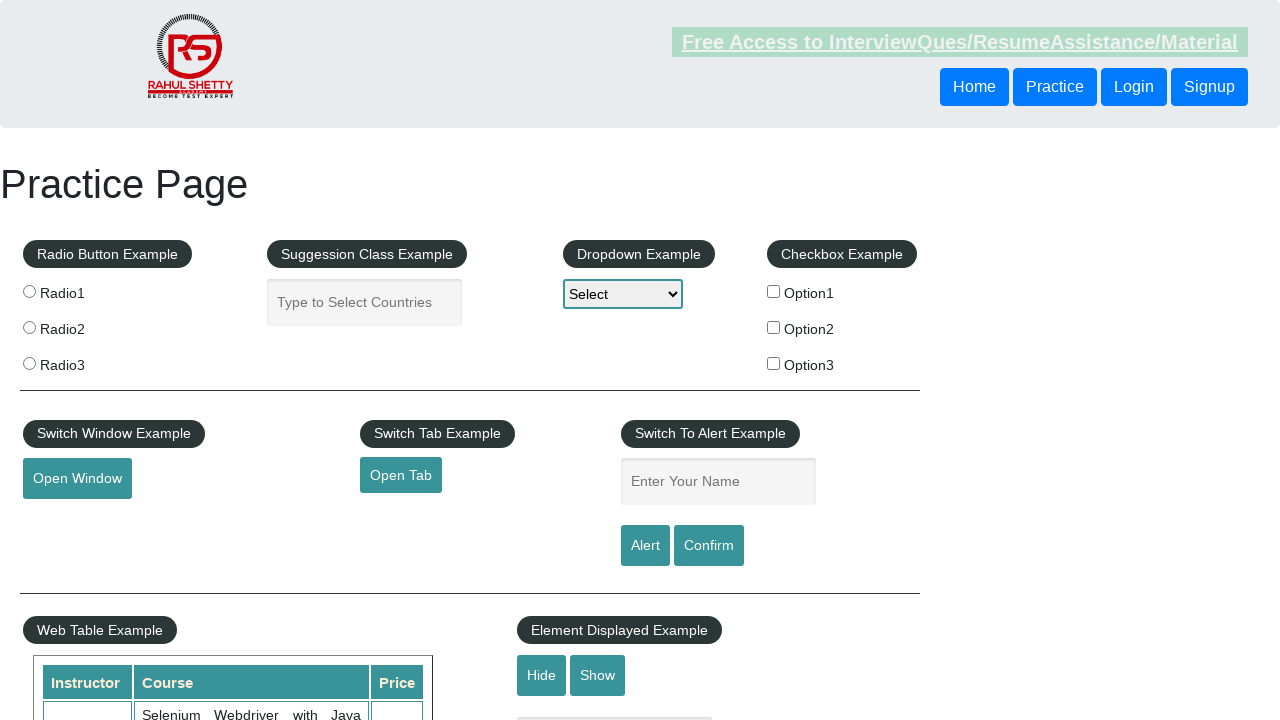

Counted total links on page: 27
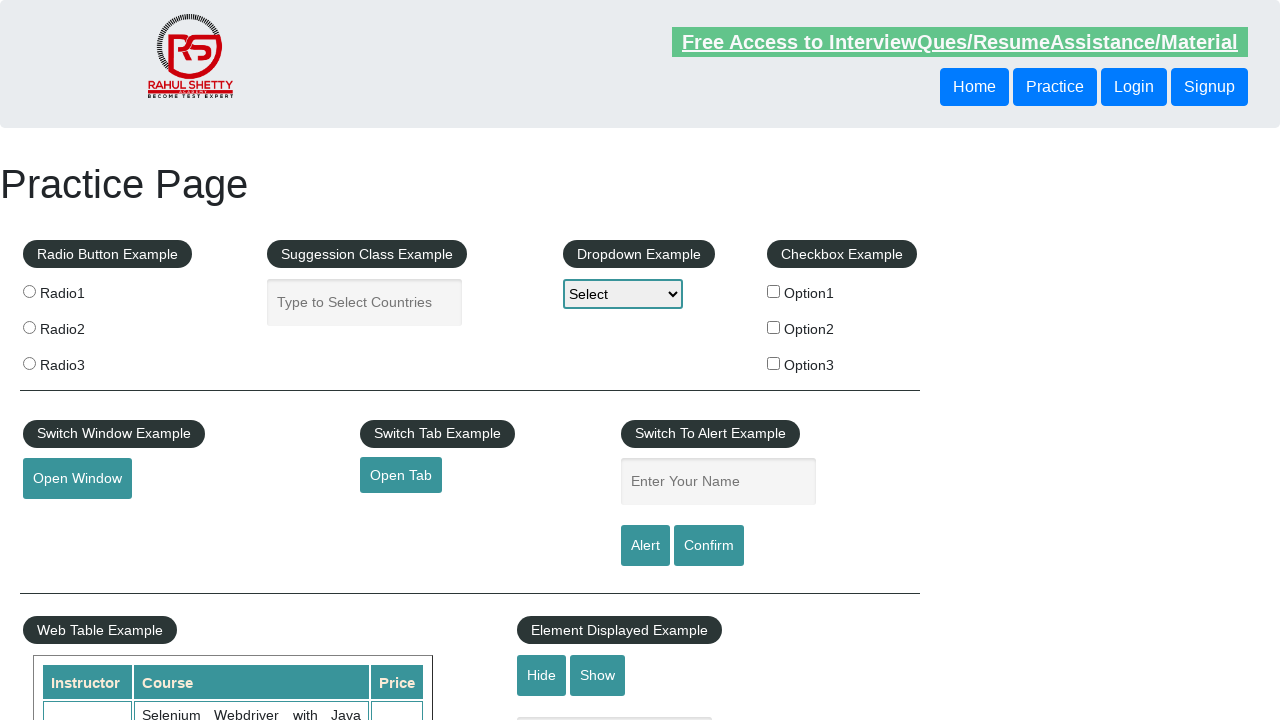

Located footer section (#gf-BIG)
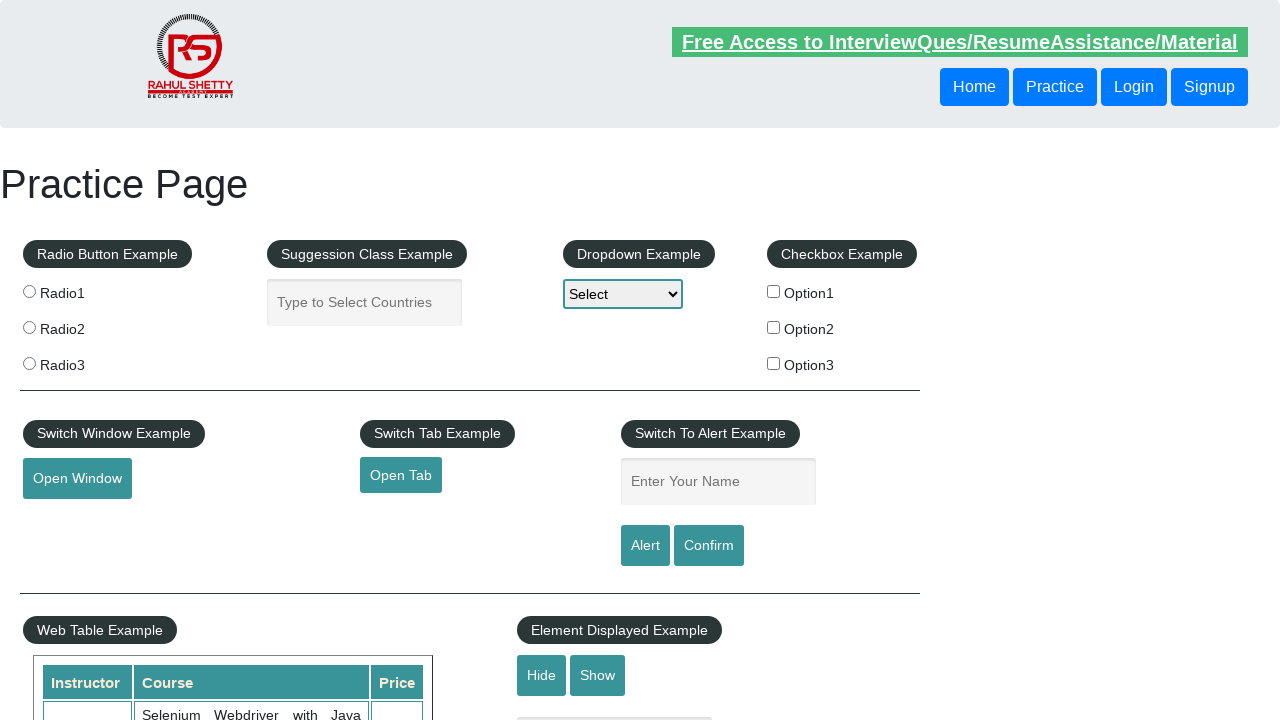

Counted links in footer section: 20
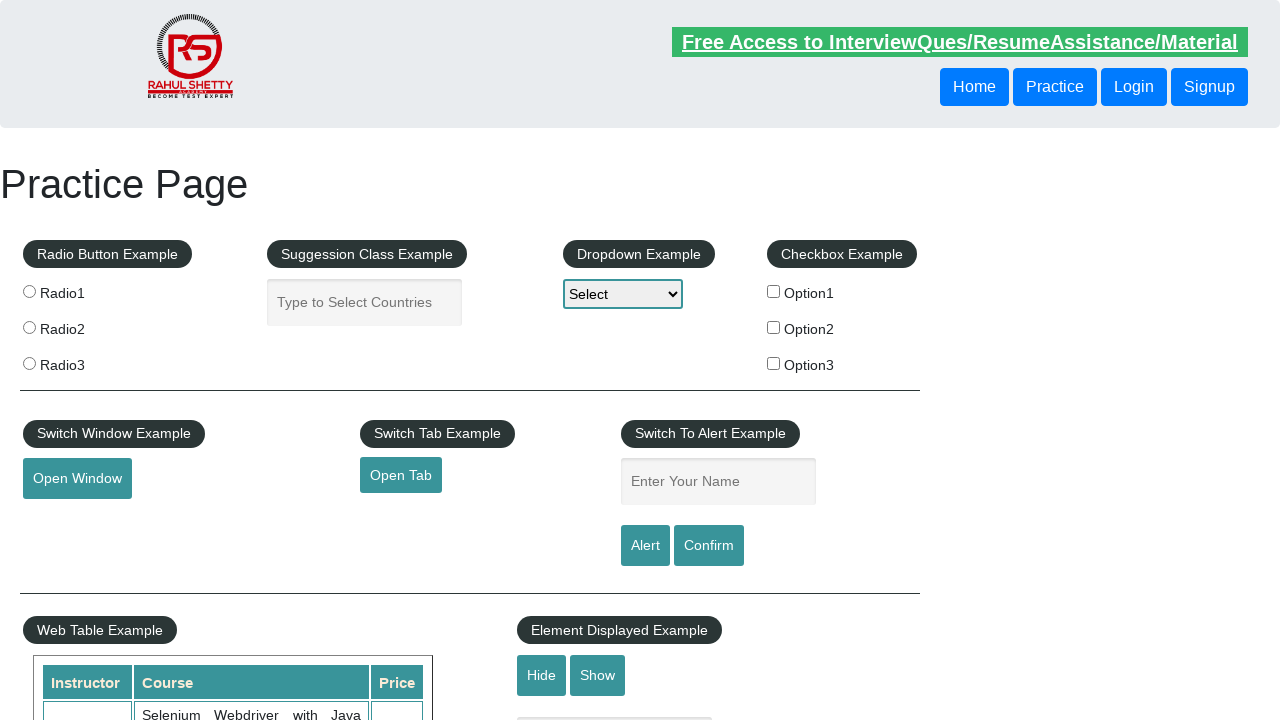

Located first column of footer
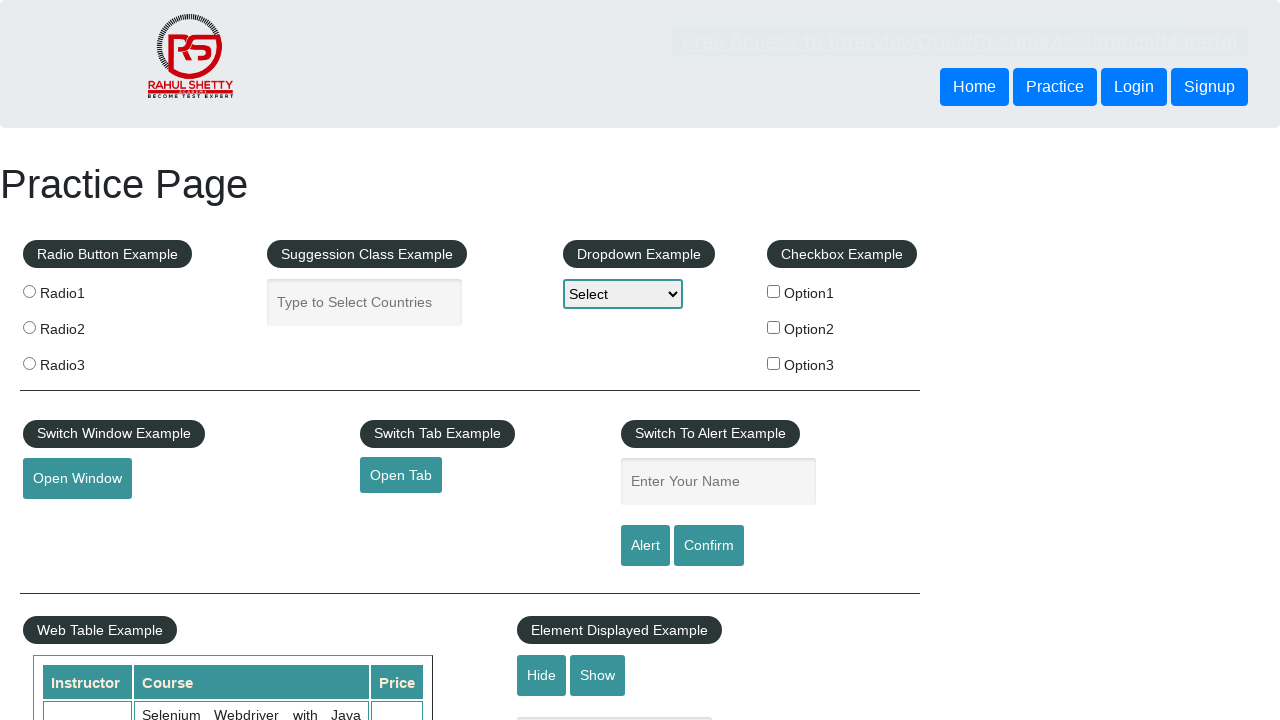

Counted links in first footer column: 5
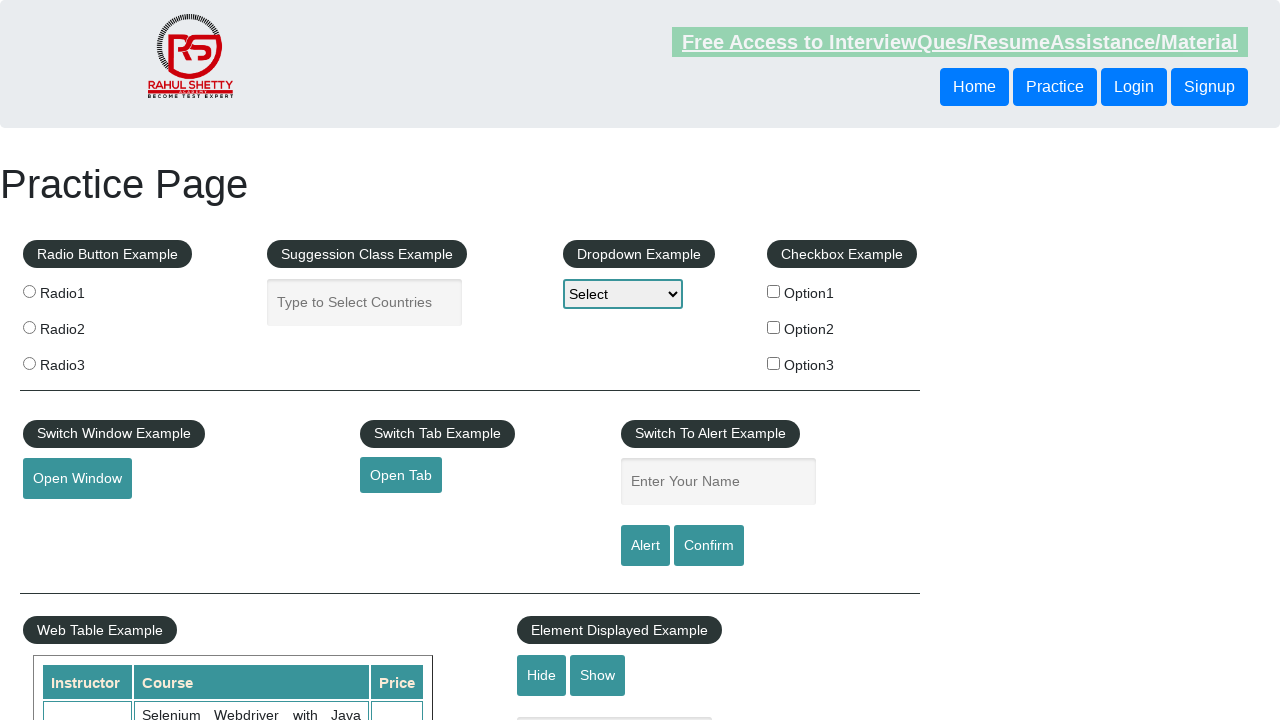

Selected link 1 from first footer column
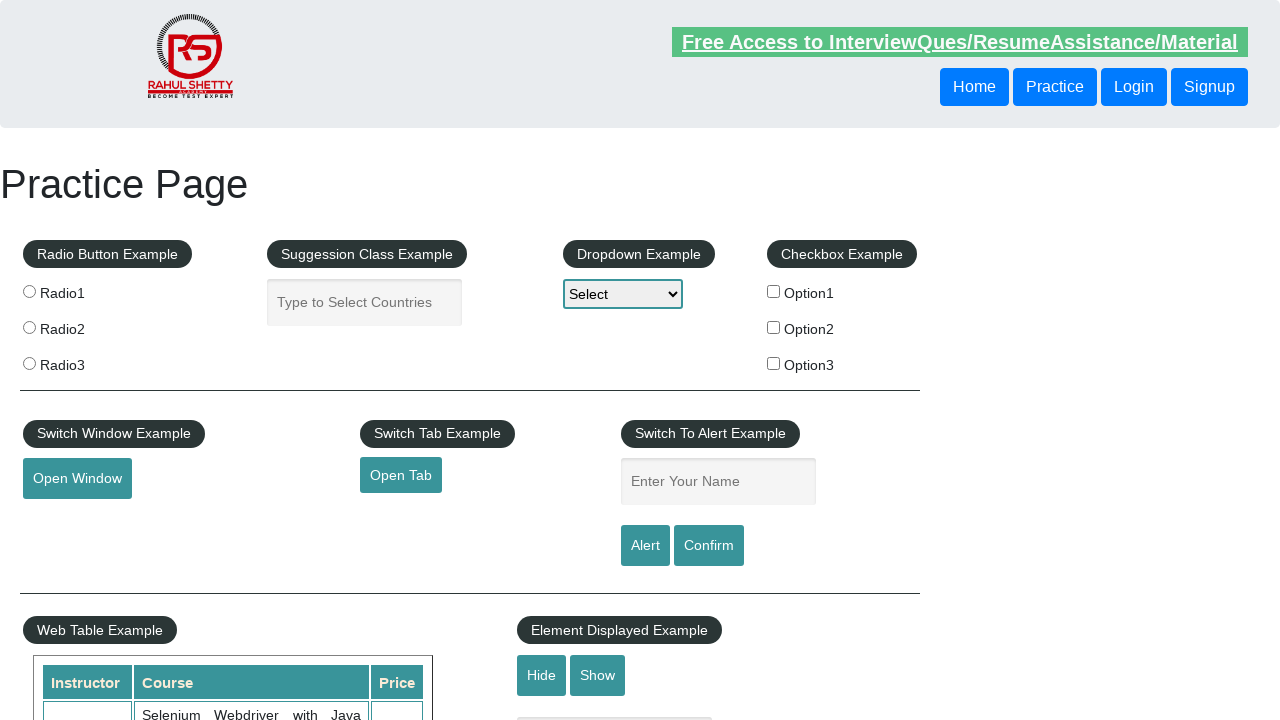

Opened link 1 in new tab using Ctrl+Click at (157, 482) on xpath=//tbody/tr/td[1]/ul >> a >> nth=0
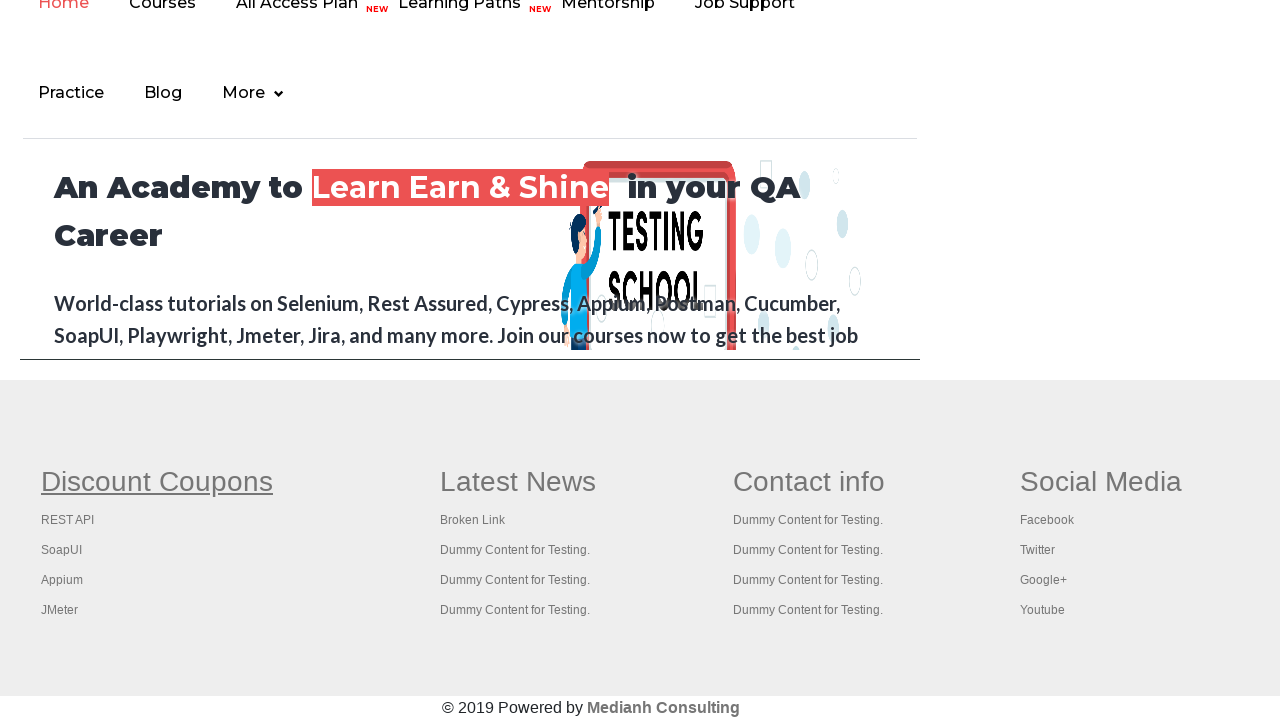

New tab opened successfully
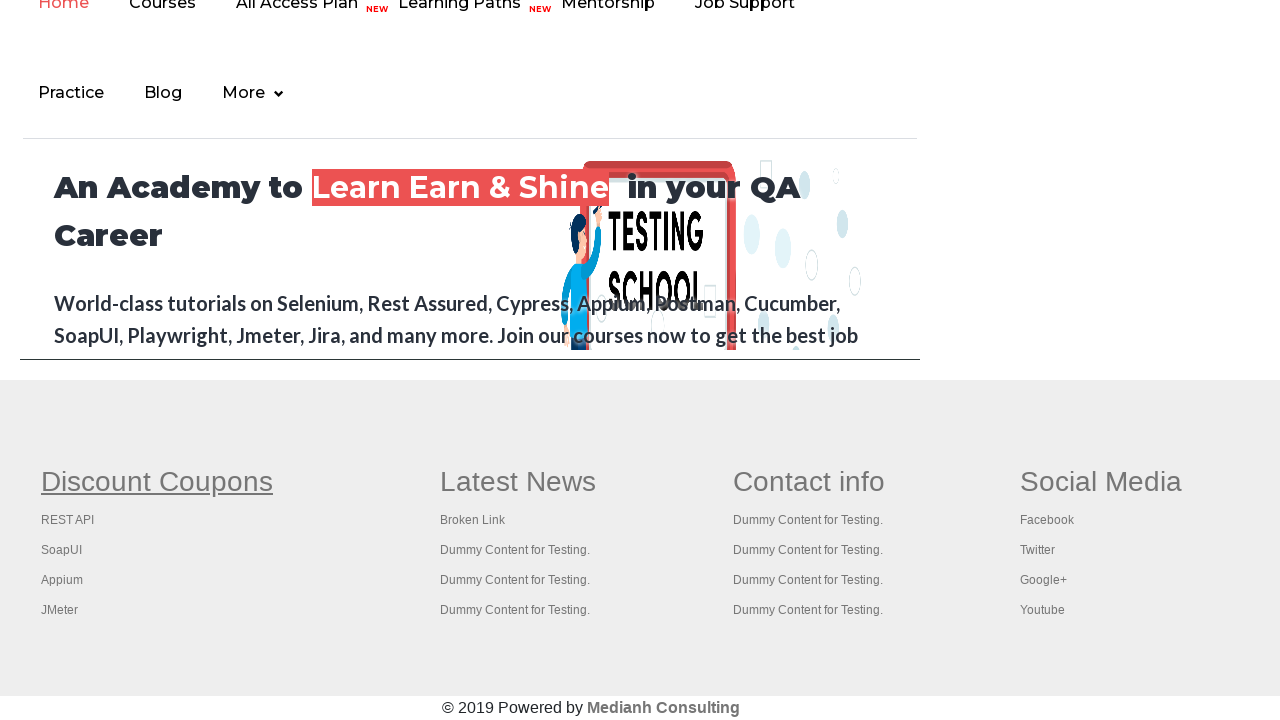

New page title: Practice Page
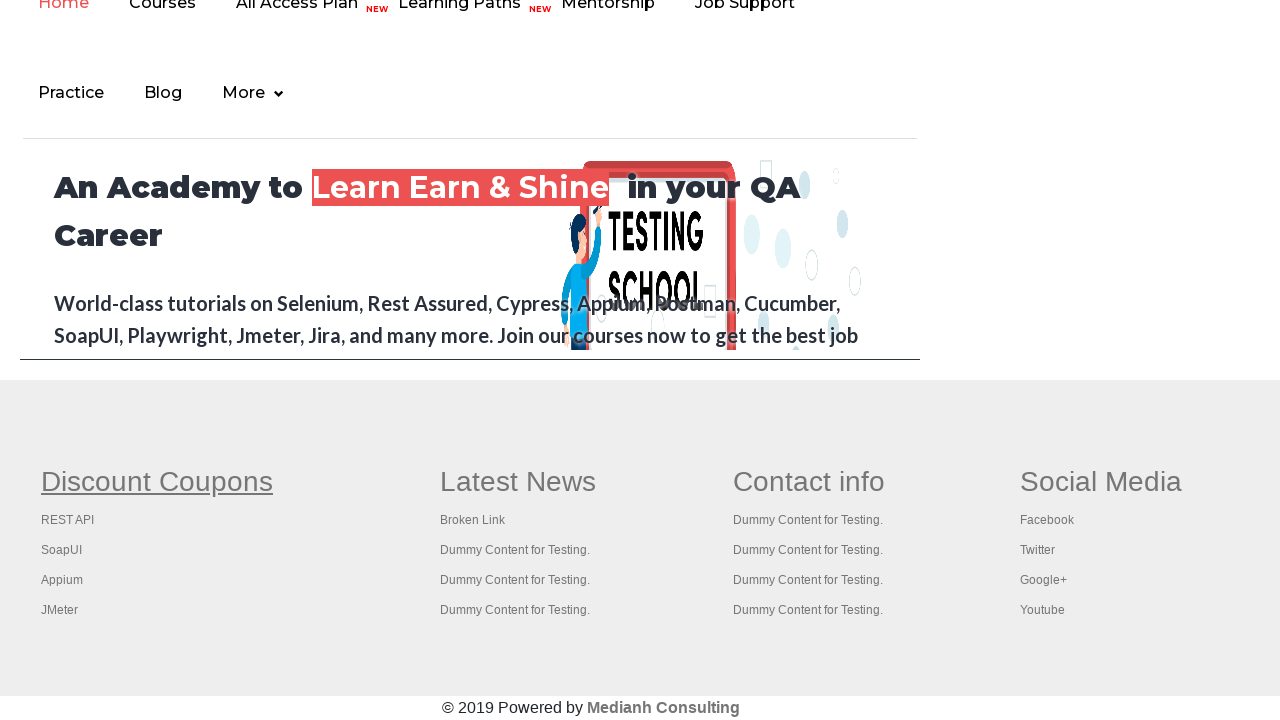

Selected link 2 from first footer column
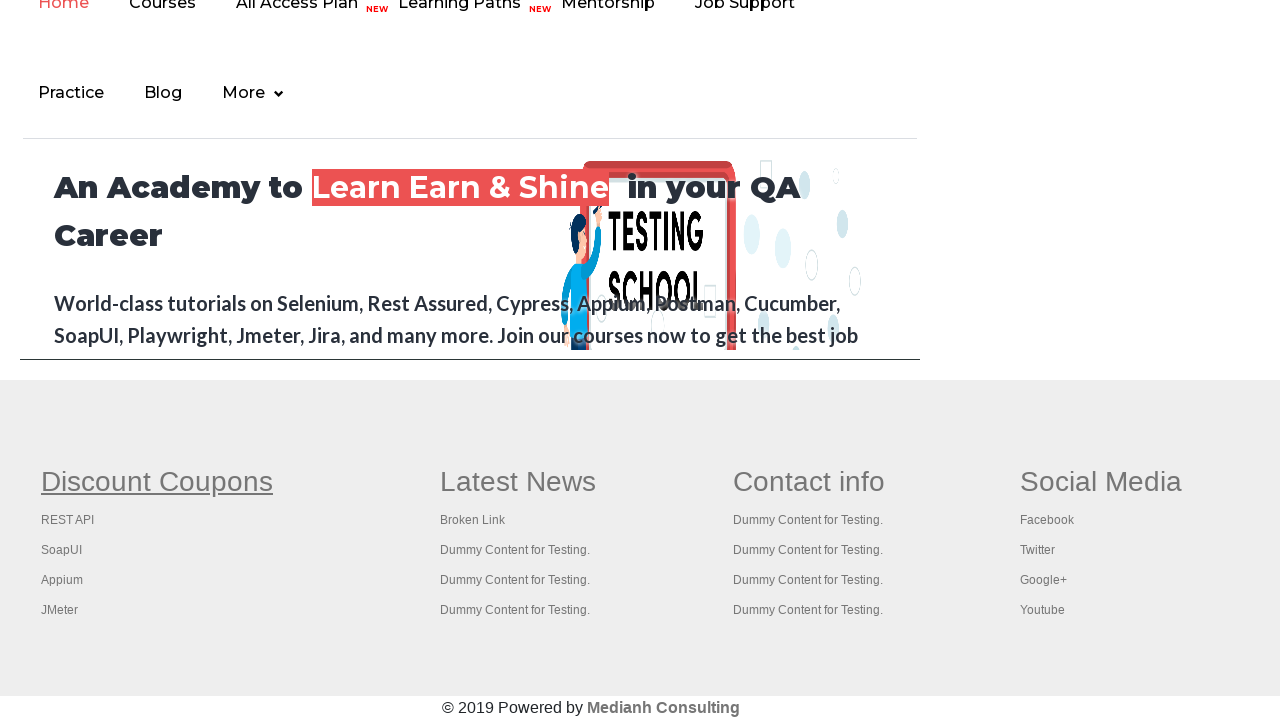

Opened link 2 in new tab using Ctrl+Click at (68, 520) on xpath=//tbody/tr/td[1]/ul >> a >> nth=1
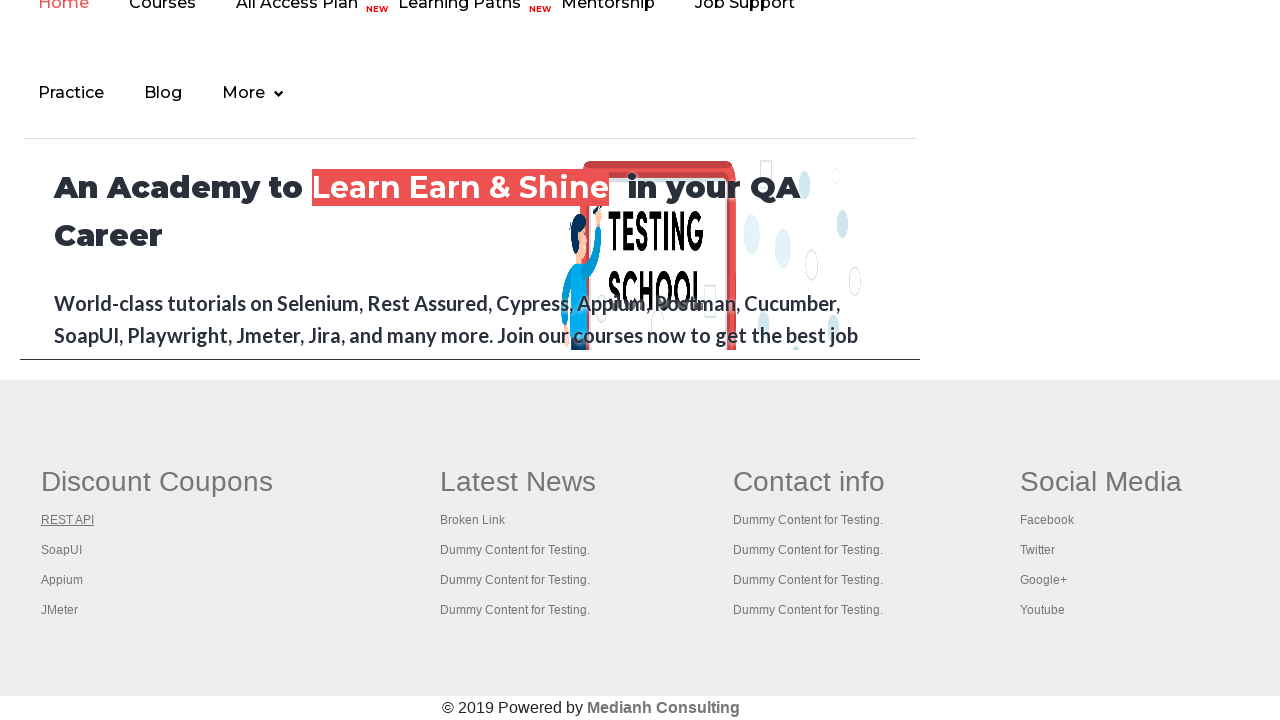

New tab opened successfully
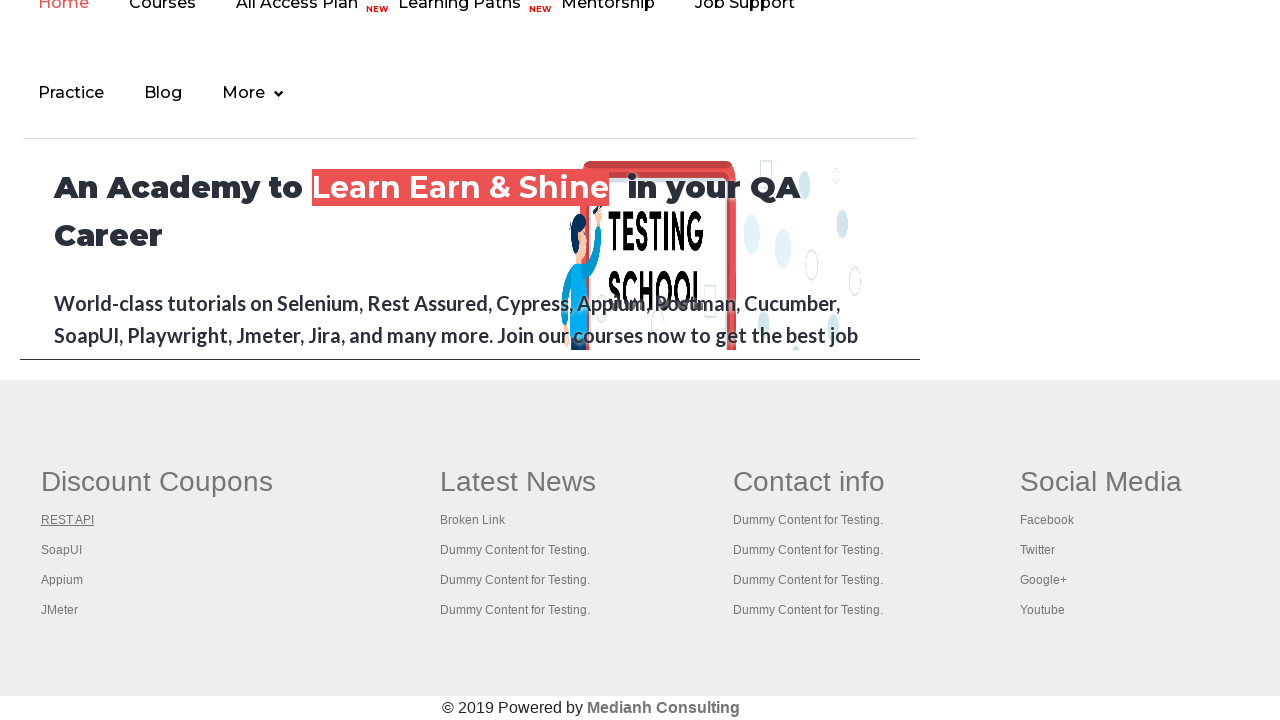

New page title: REST API Tutorial
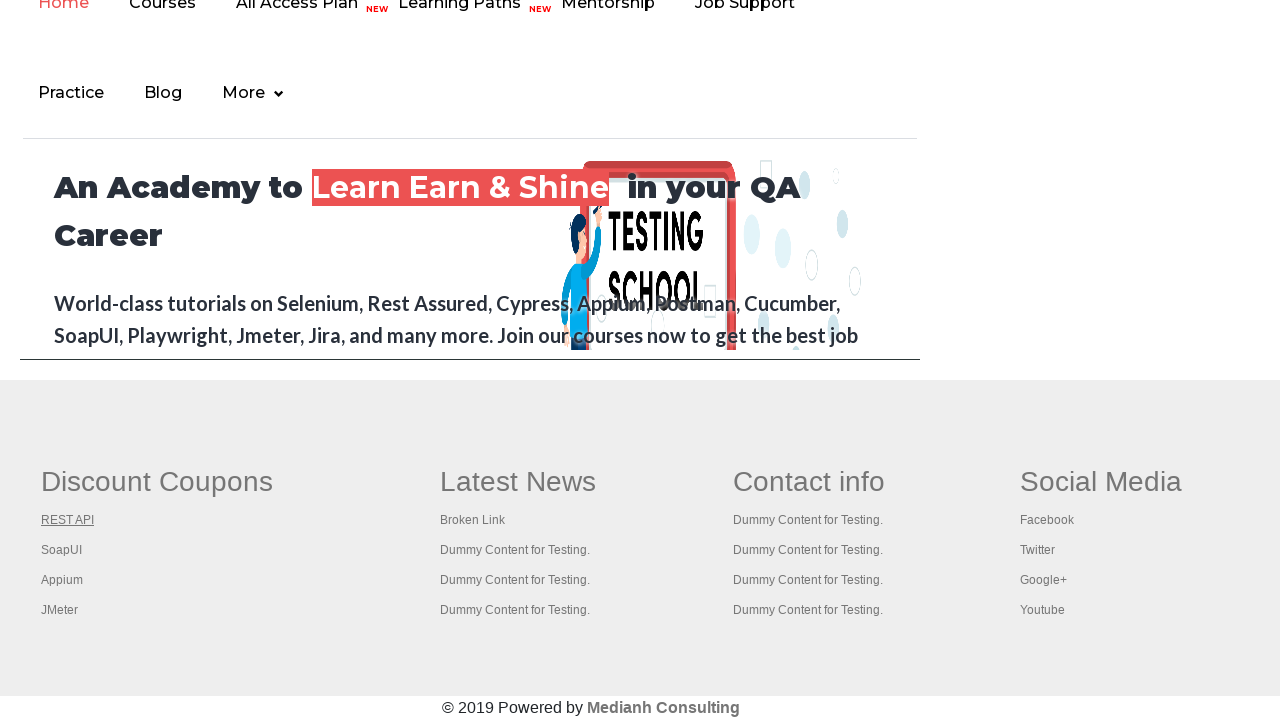

Selected link 3 from first footer column
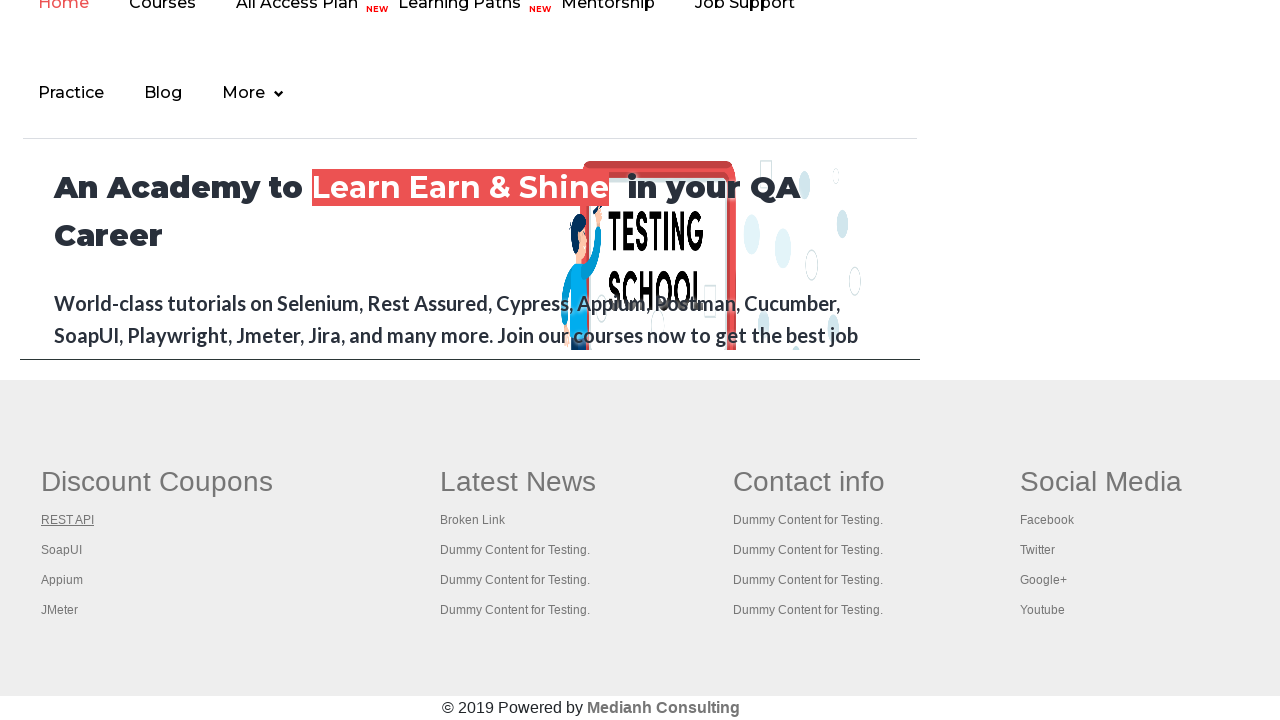

Opened link 3 in new tab using Ctrl+Click at (62, 550) on xpath=//tbody/tr/td[1]/ul >> a >> nth=2
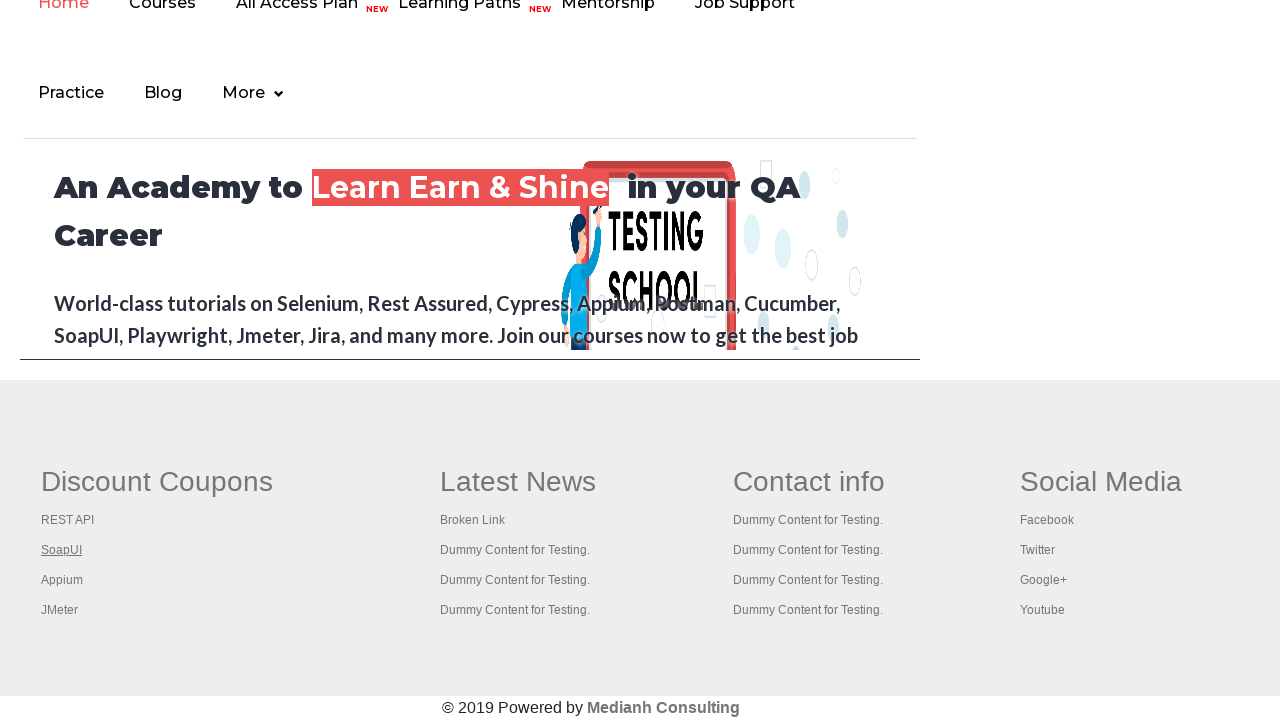

New tab opened successfully
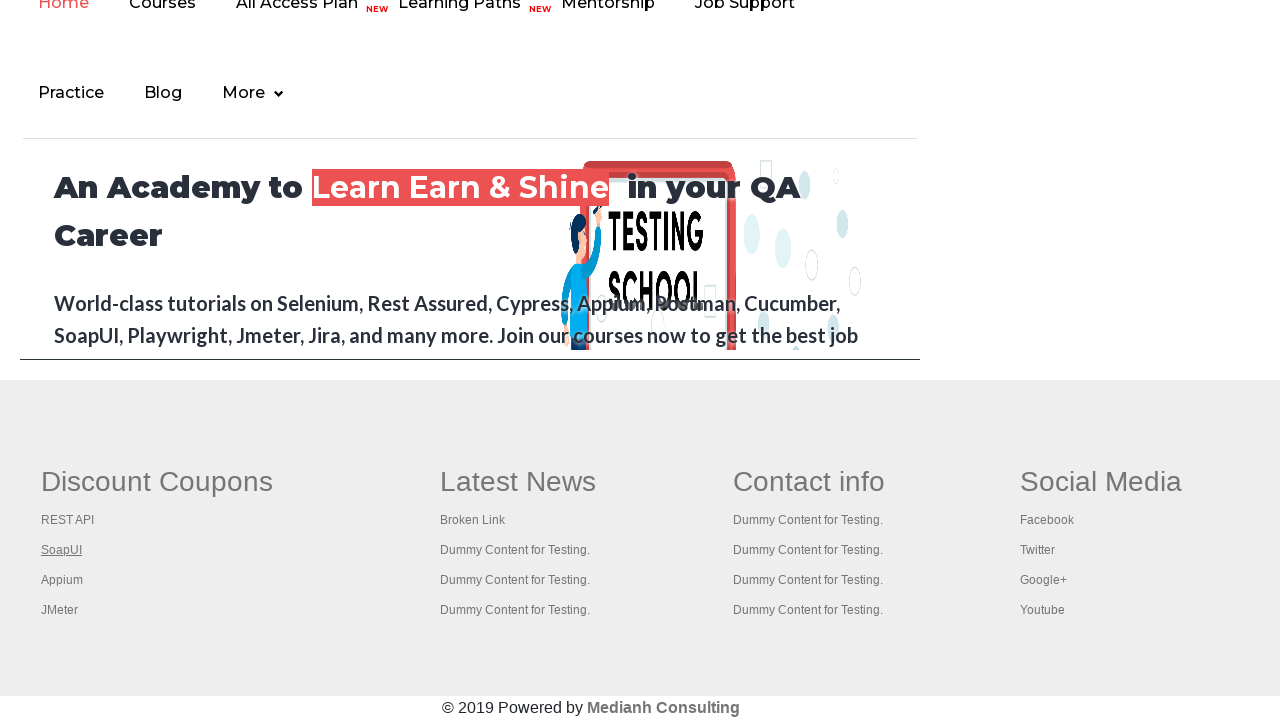

New page title: The World’s Most Popular API Testing Tool | SoapUI
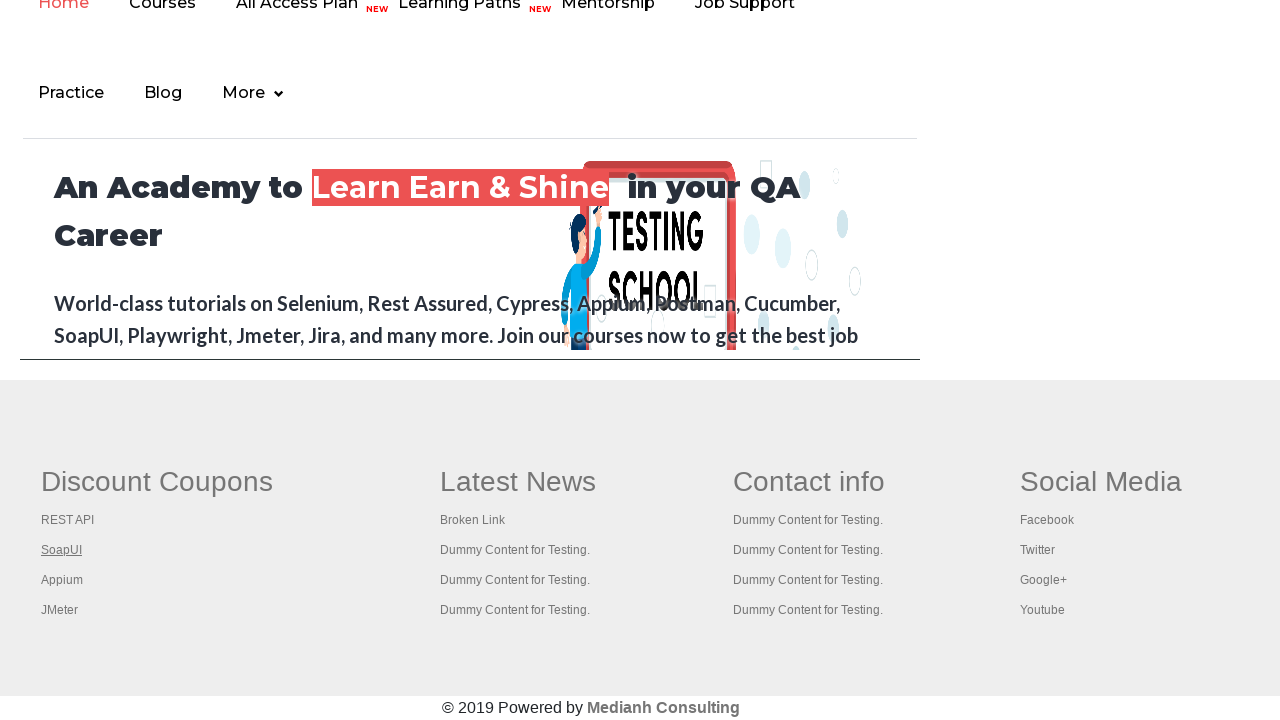

Selected link 4 from first footer column
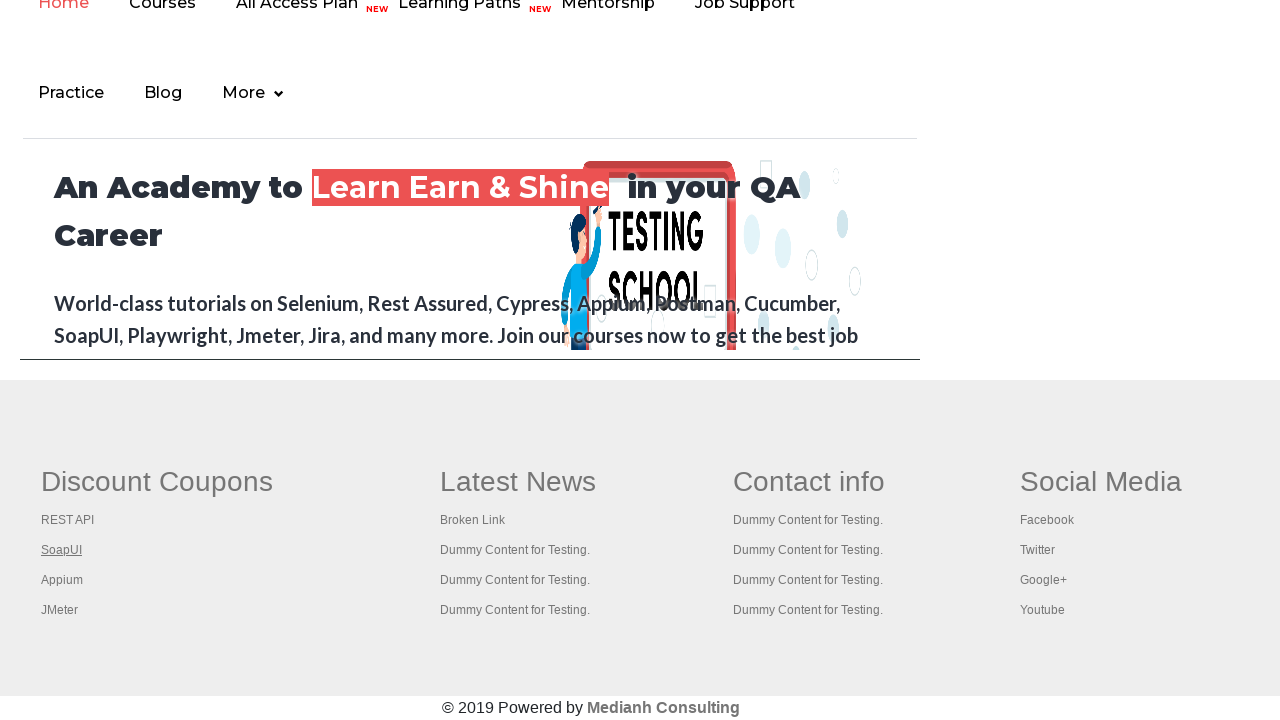

Opened link 4 in new tab using Ctrl+Click at (62, 580) on xpath=//tbody/tr/td[1]/ul >> a >> nth=3
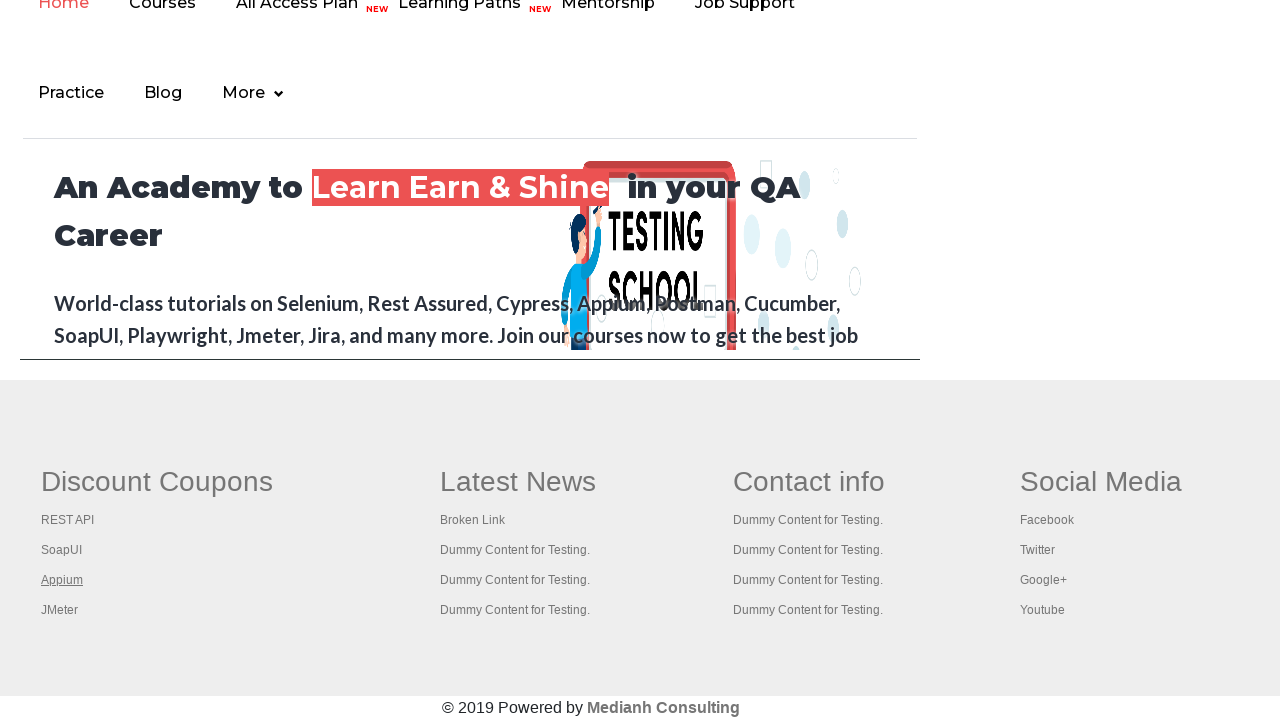

New tab opened successfully
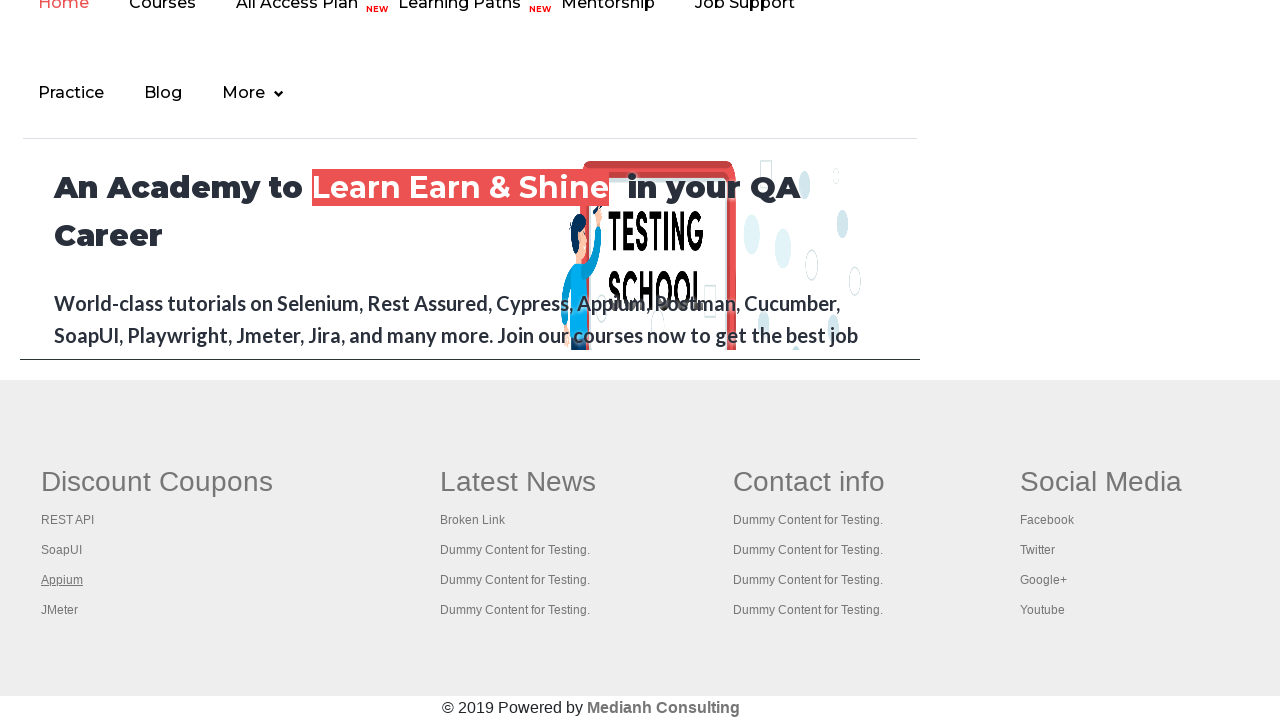

New page title: Appium tutorial for Mobile Apps testing | RahulShetty Academy | Rahul
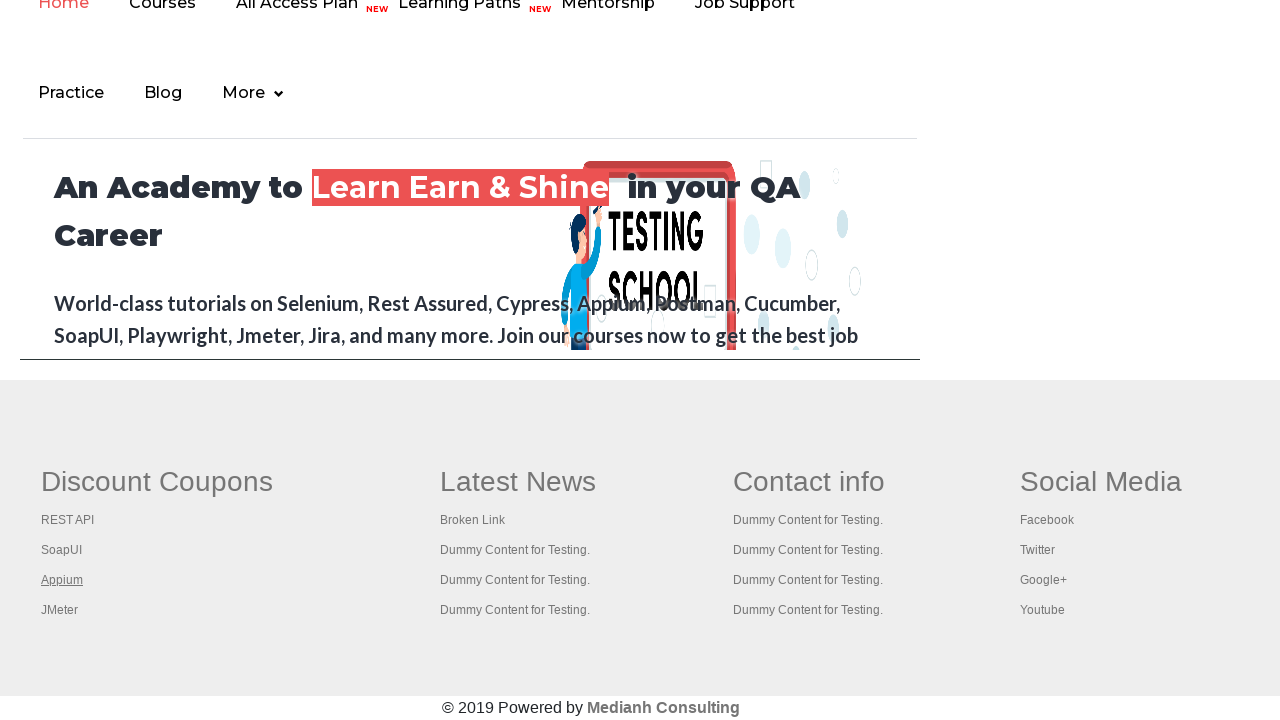

Selected link 5 from first footer column
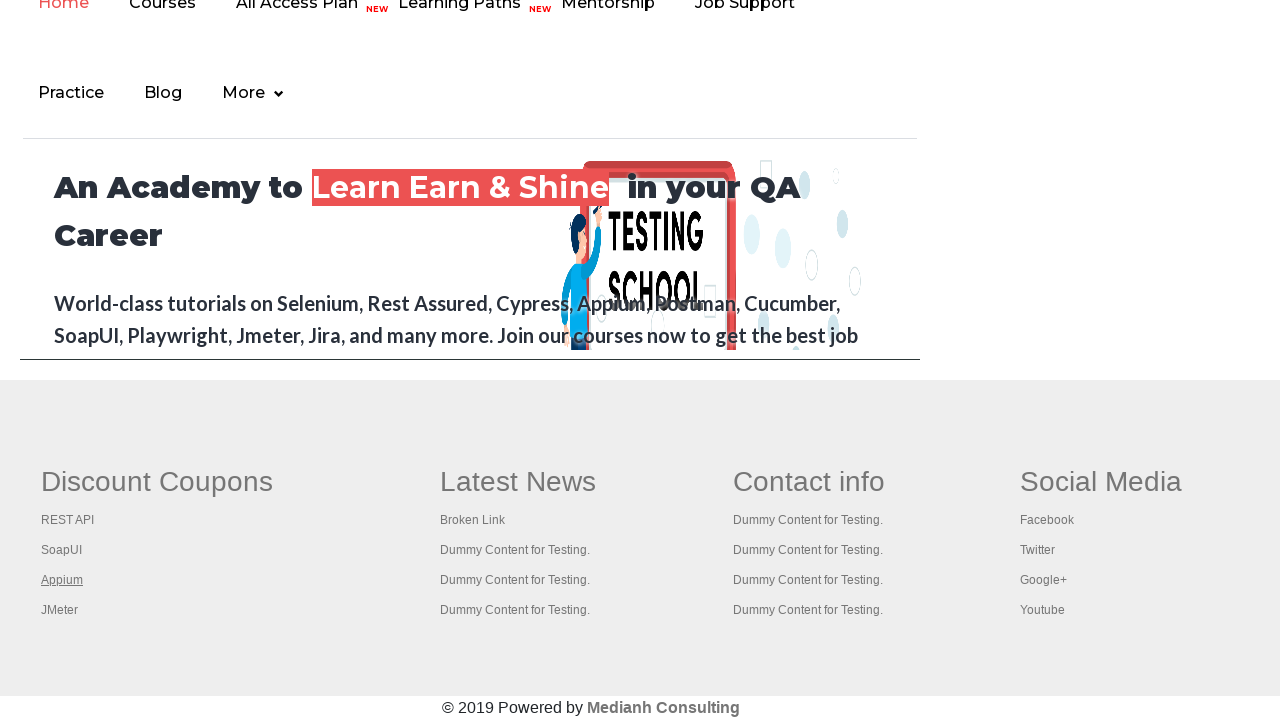

Opened link 5 in new tab using Ctrl+Click at (60, 610) on xpath=//tbody/tr/td[1]/ul >> a >> nth=4
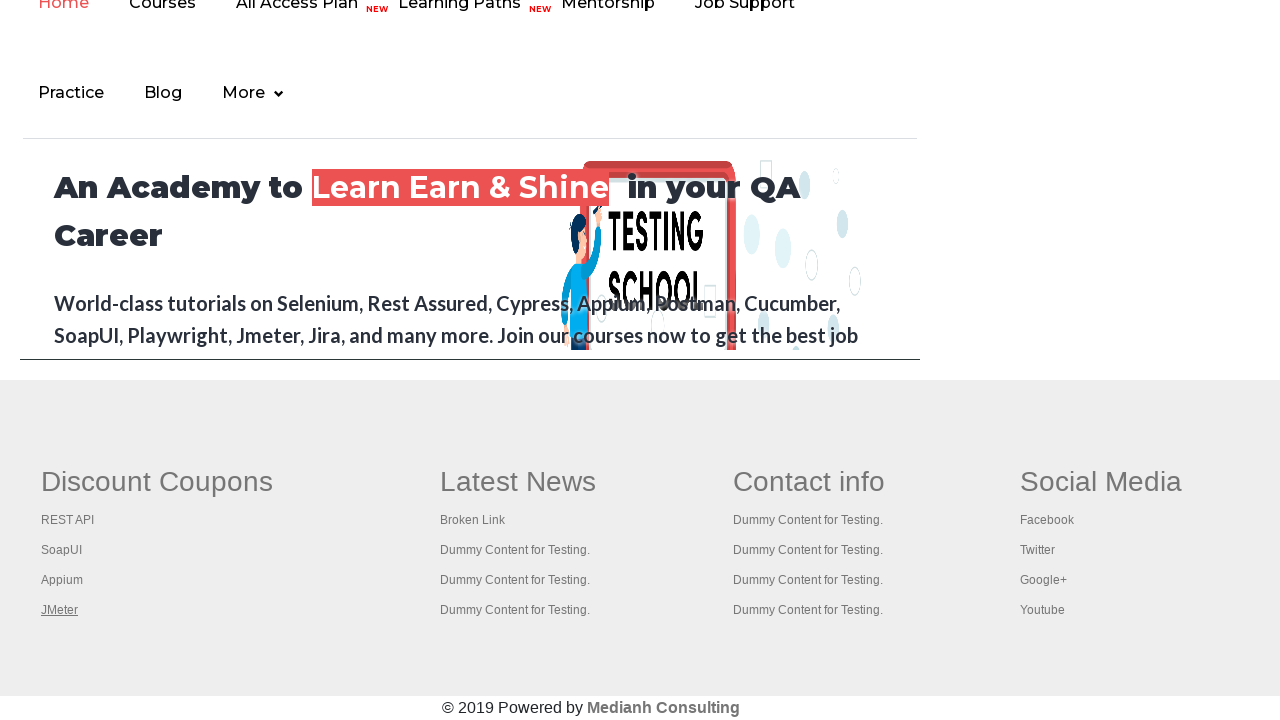

New tab opened successfully
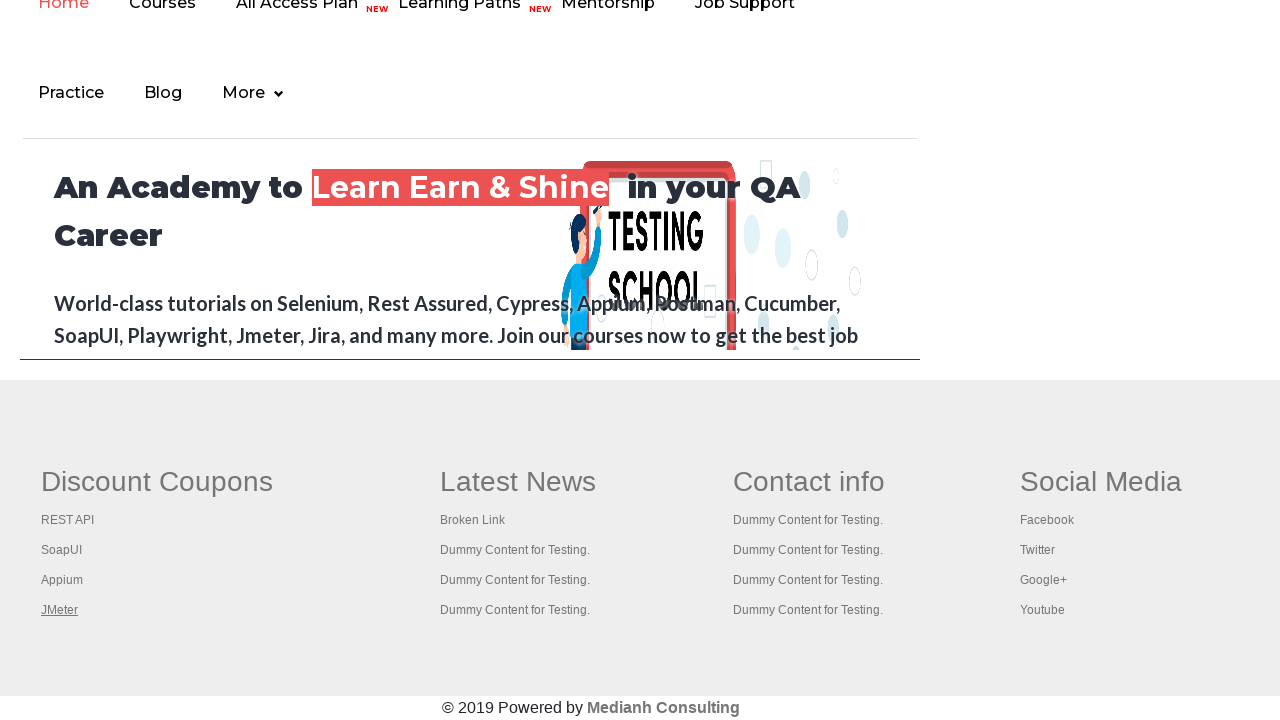

New page title: Apache JMeter - Apache JMeter™
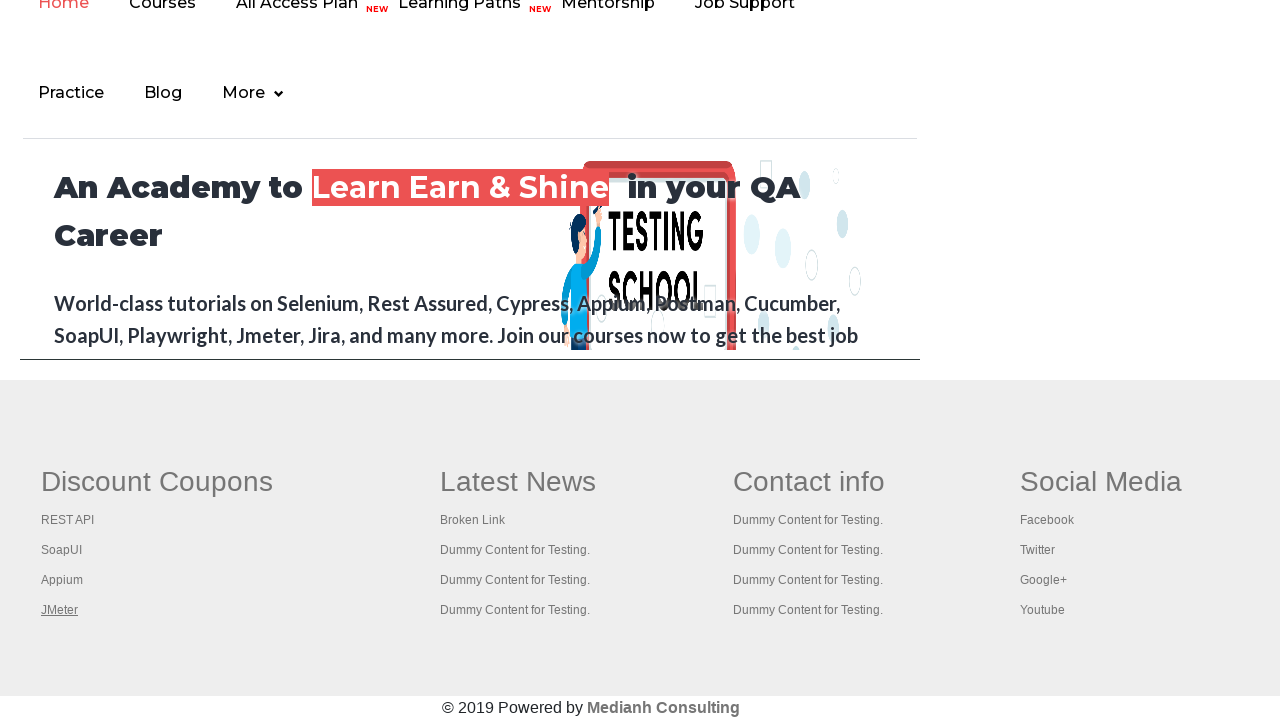

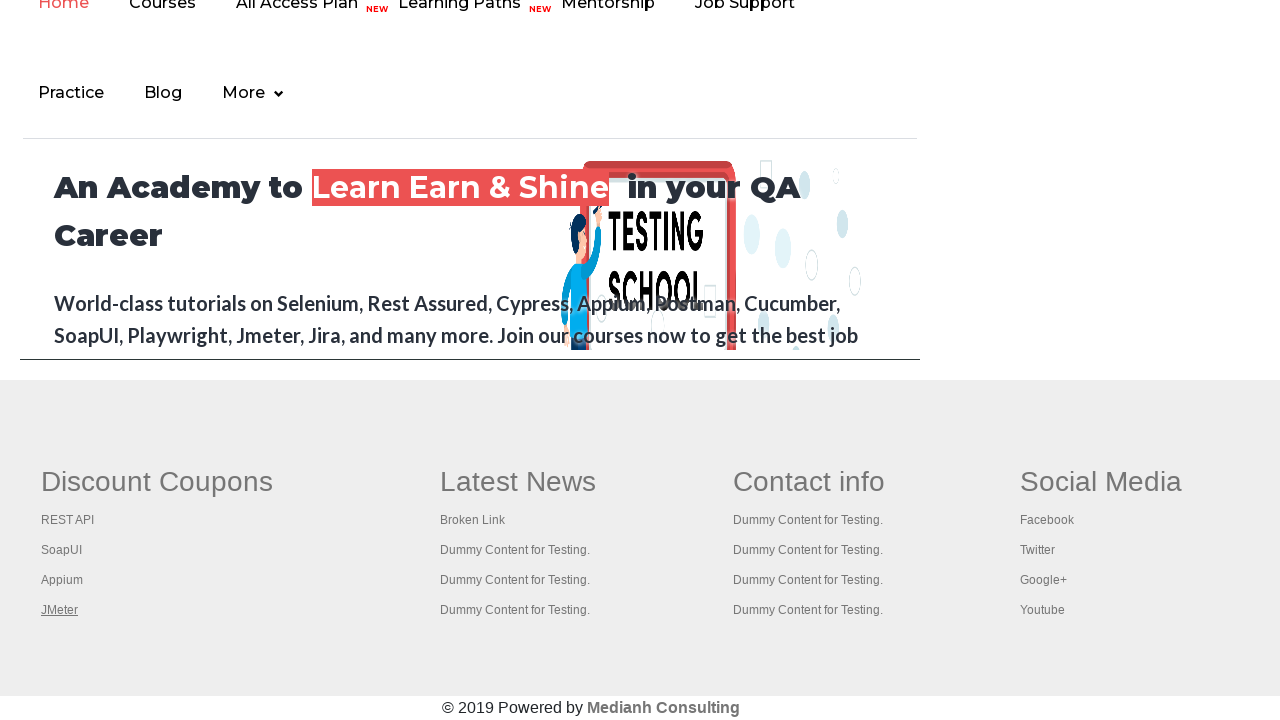